Tests scroll functionality by navigating to a page and scrolling an element into view using the "show more" button

Starting URL: https://commitquality.com/

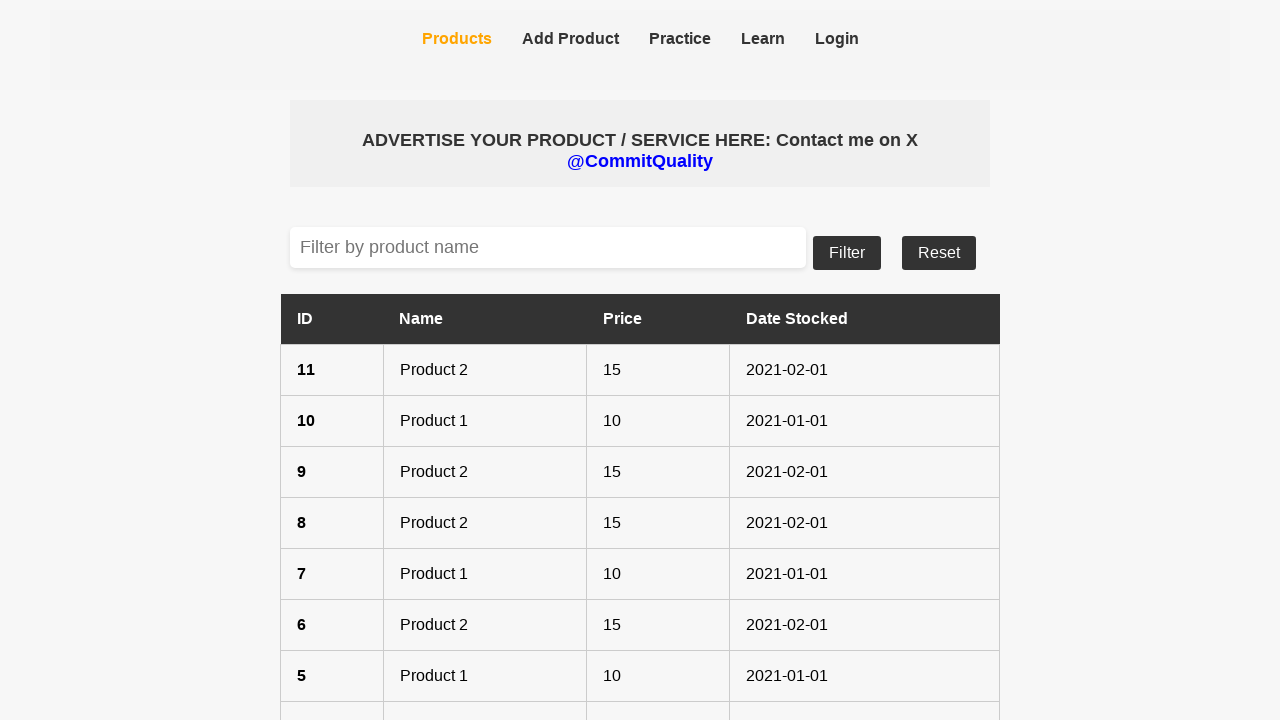

Located the show more button element
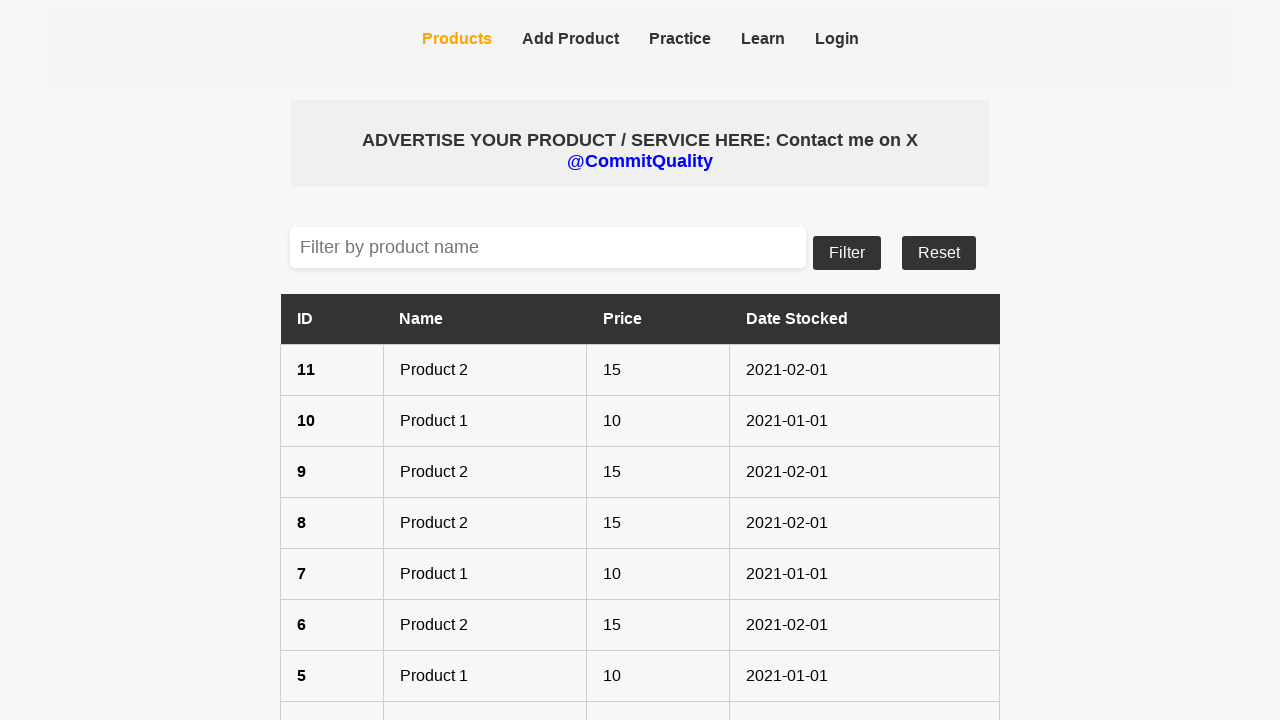

Scrolled show more button into view
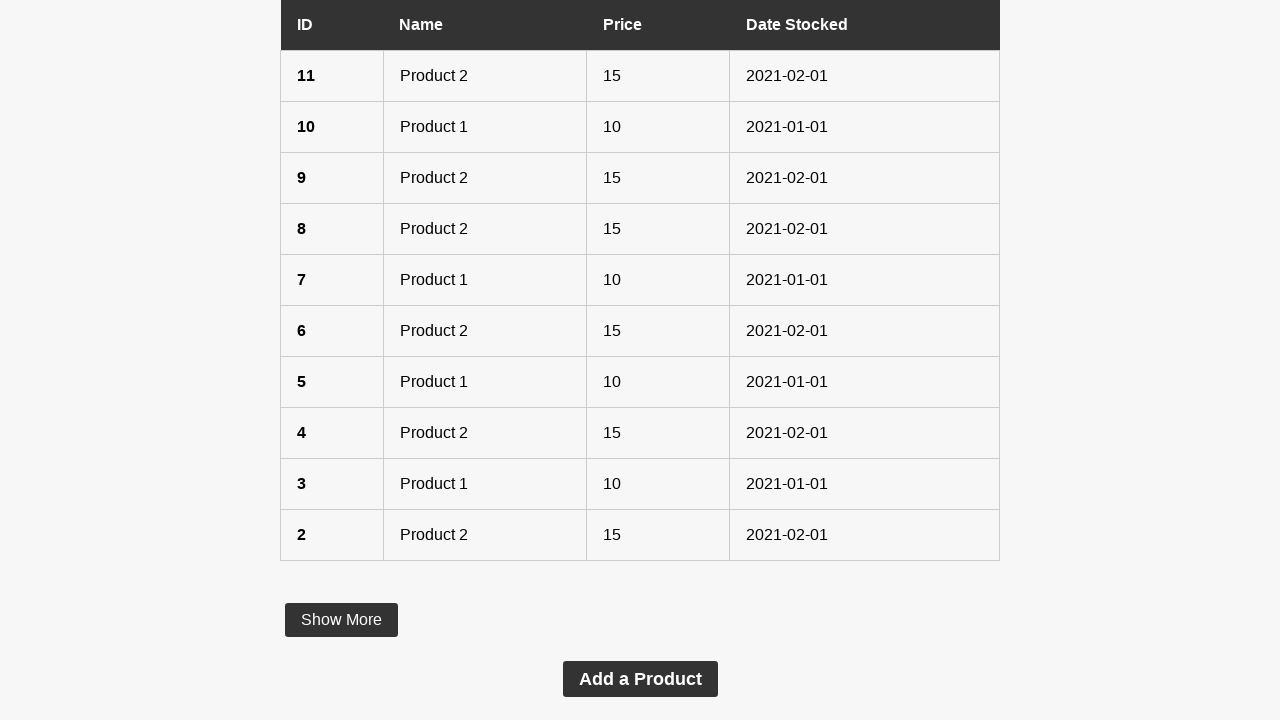

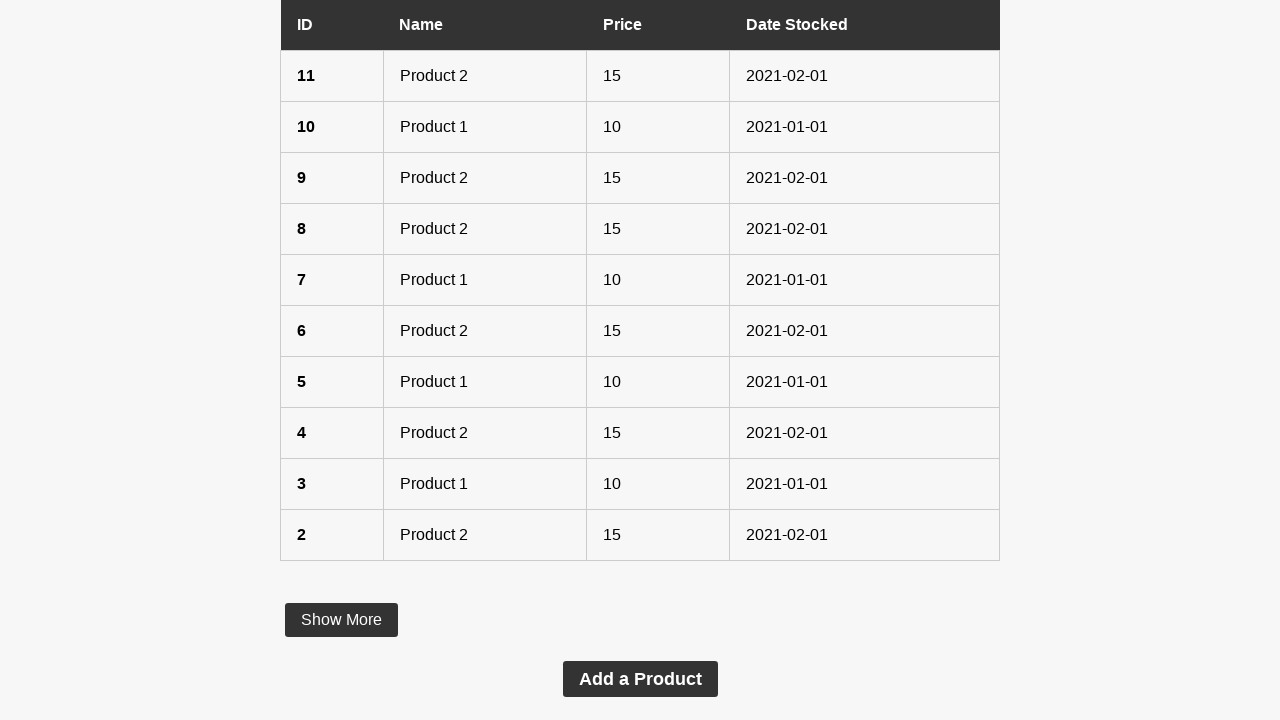